Tests sorting the Due column in ascending order using semantic class selectors on the second table which has more helpful markup attributes.

Starting URL: http://the-internet.herokuapp.com/tables

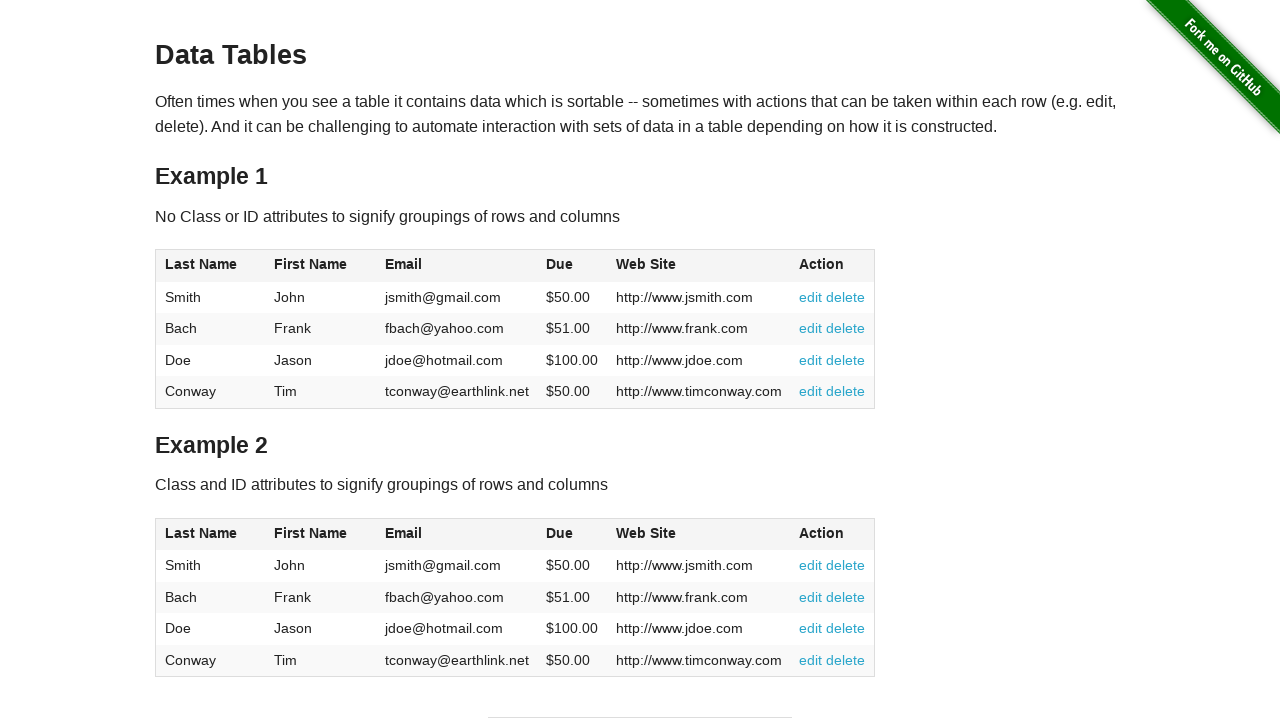

Clicked Due column header in second table to sort at (560, 533) on #table2 thead .dues
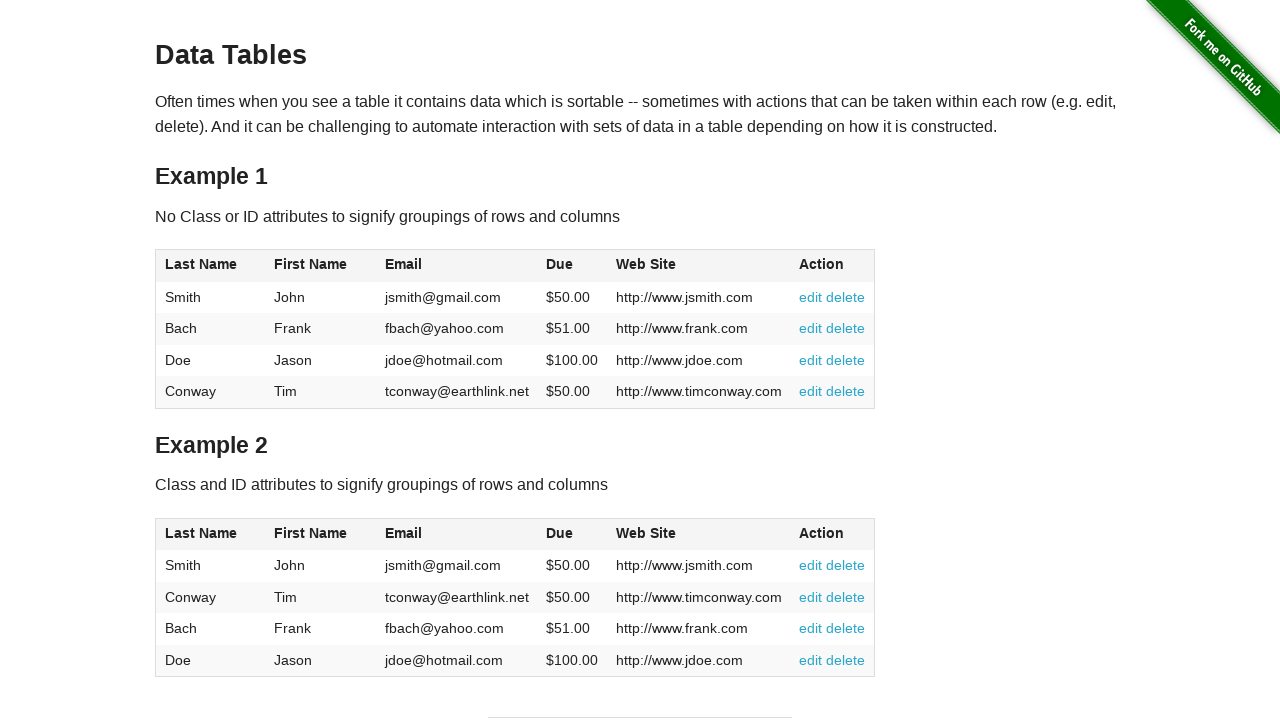

Due column values loaded in second table
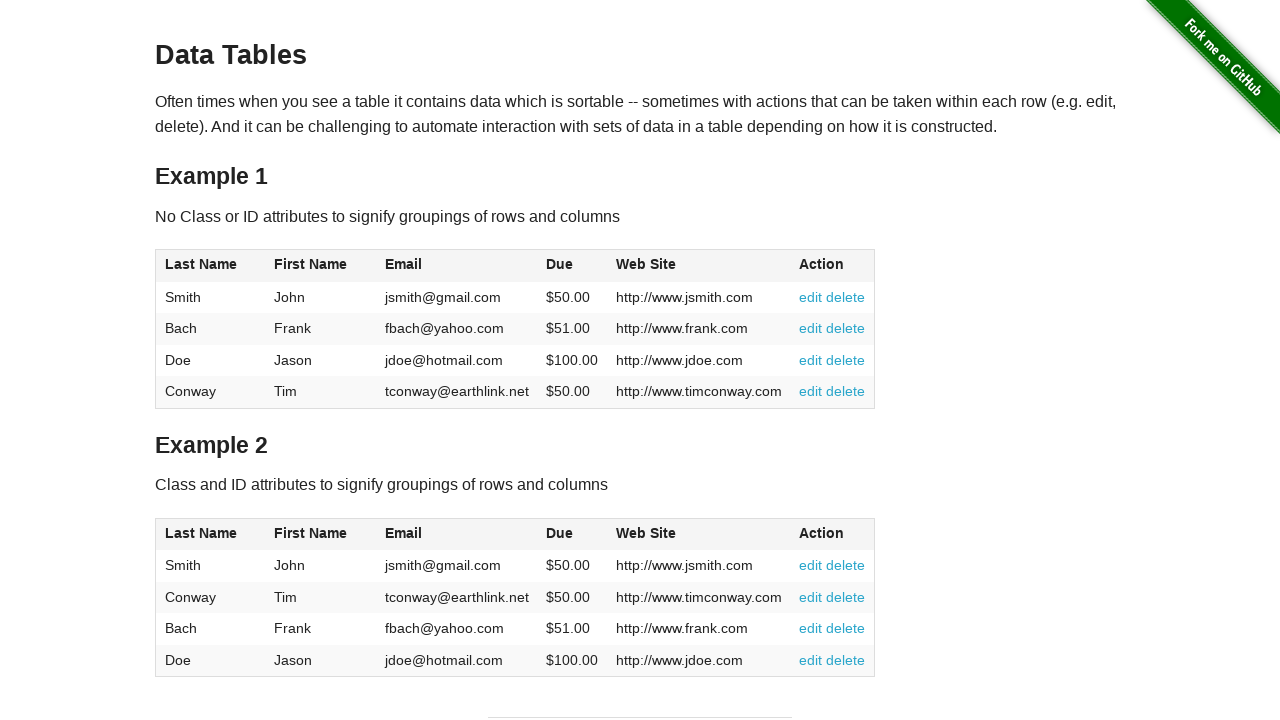

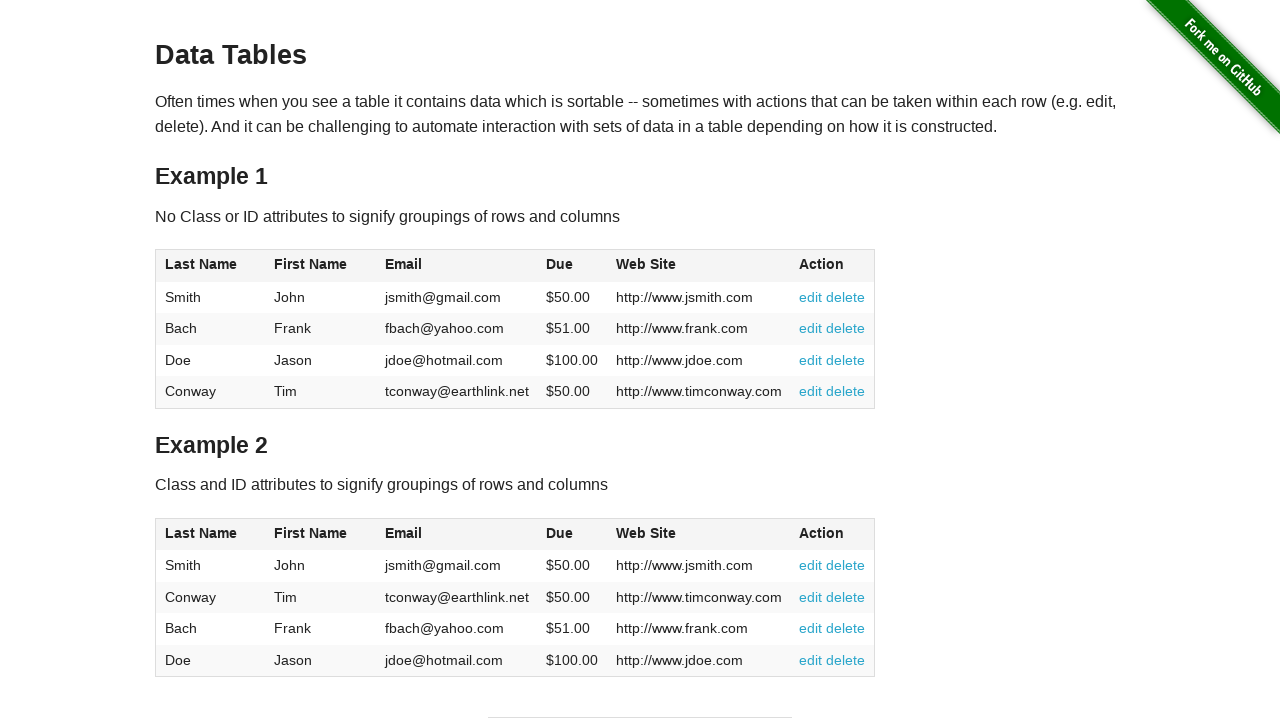